Tests page scrolling functionality by scrolling to the bottom of the page, then scrolling up by 1000 pixels, demonstrating various scroll behaviors on a challenges page.

Starting URL: https://cursoautomacao.netlify.app/desafios.html

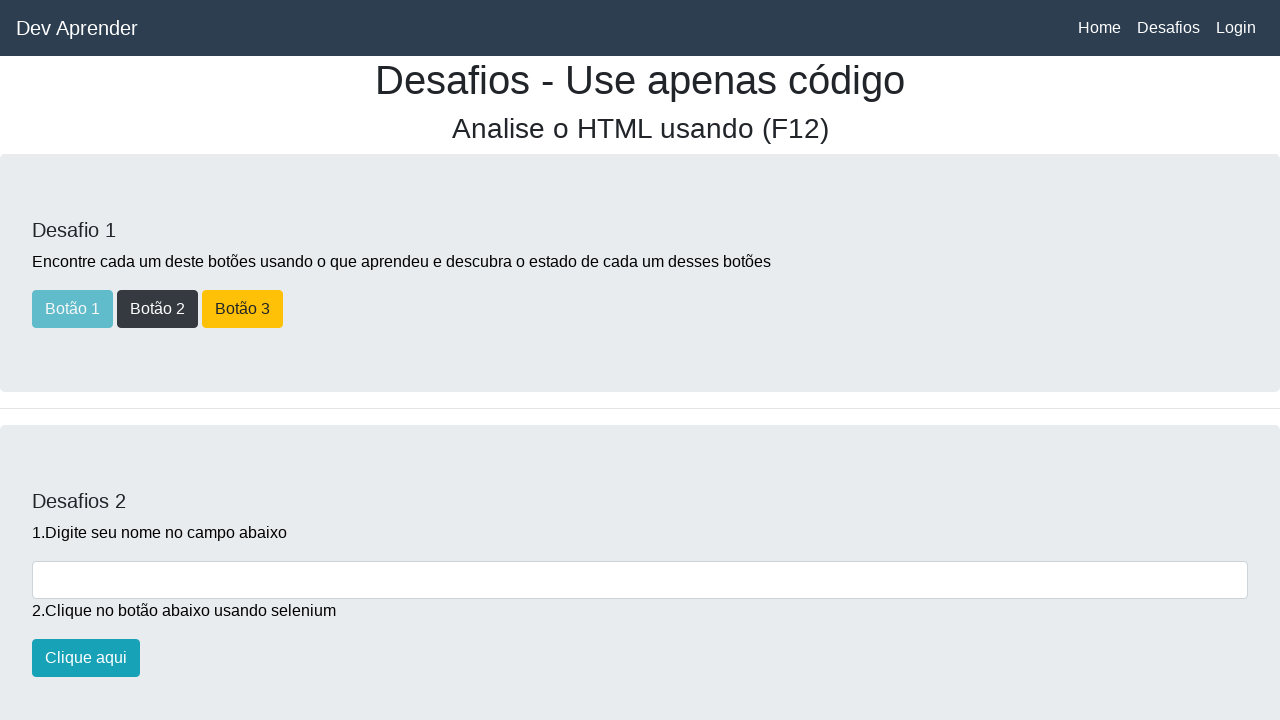

Page loaded and DOM content ready
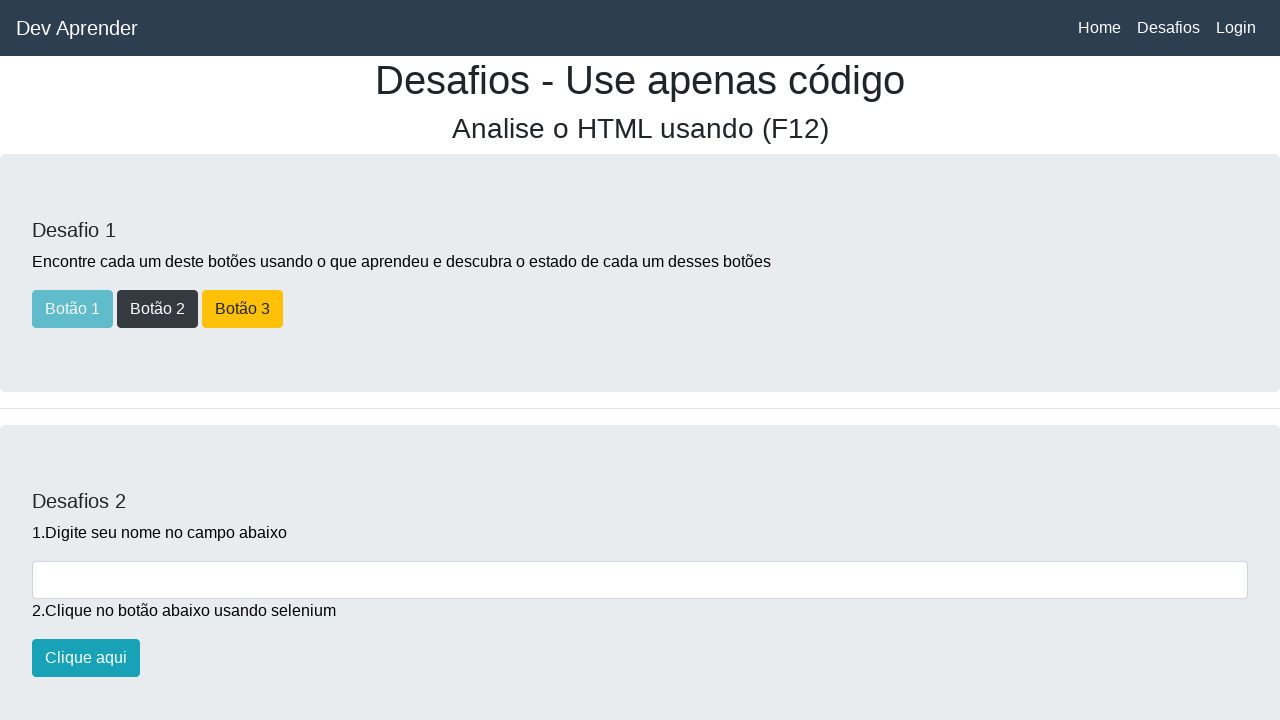

Scrolled to bottom of challenges page
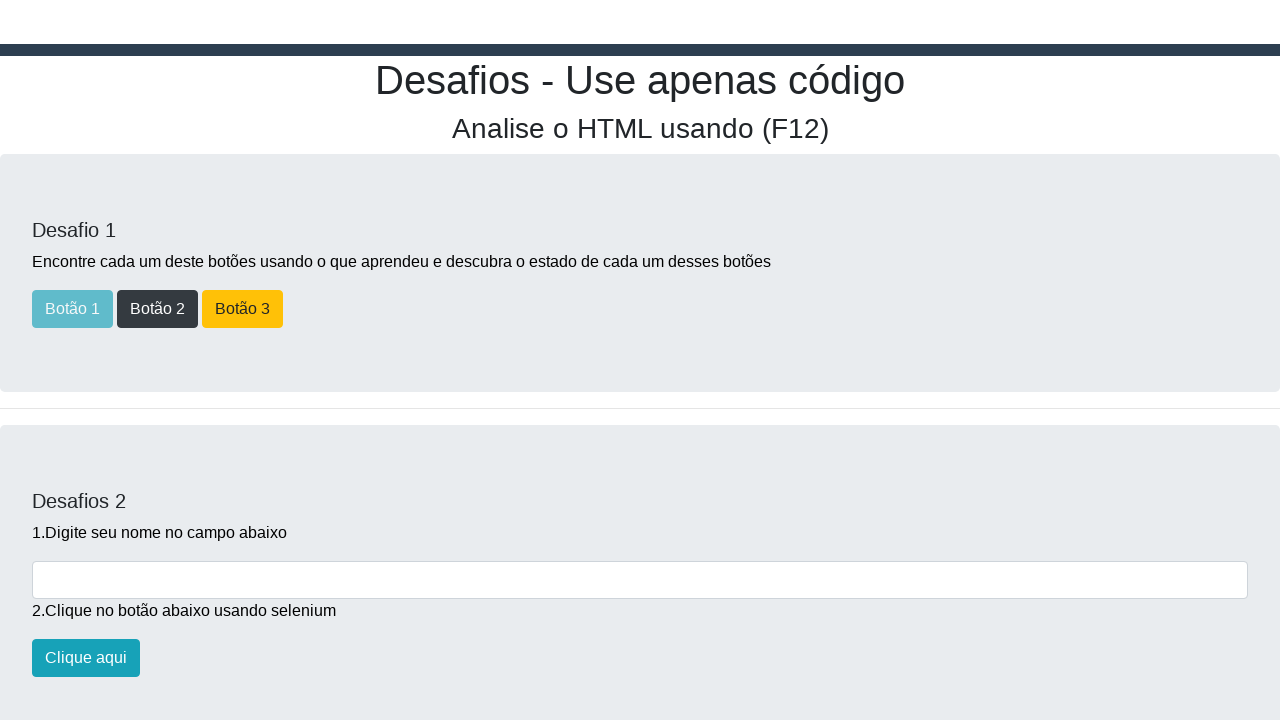

Waited 500ms for scroll animation to complete
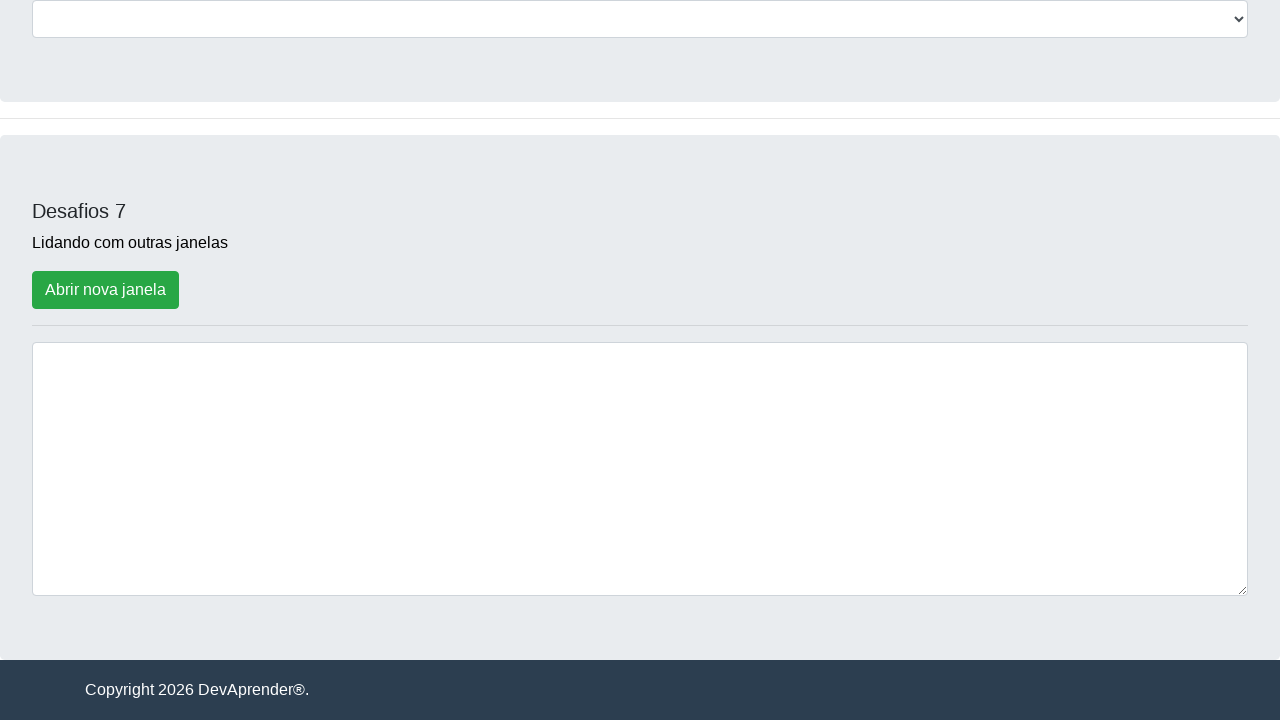

Scrolled up by 1000 pixels
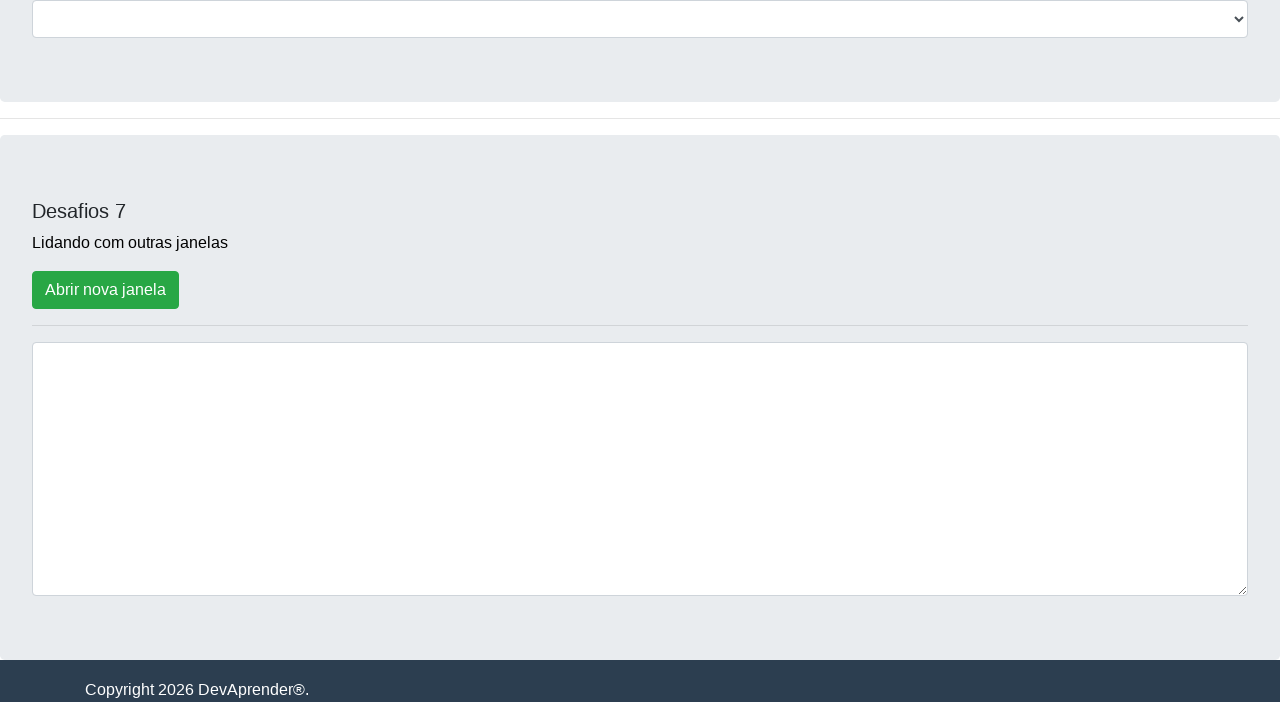

Waited 500ms for scroll animation to complete
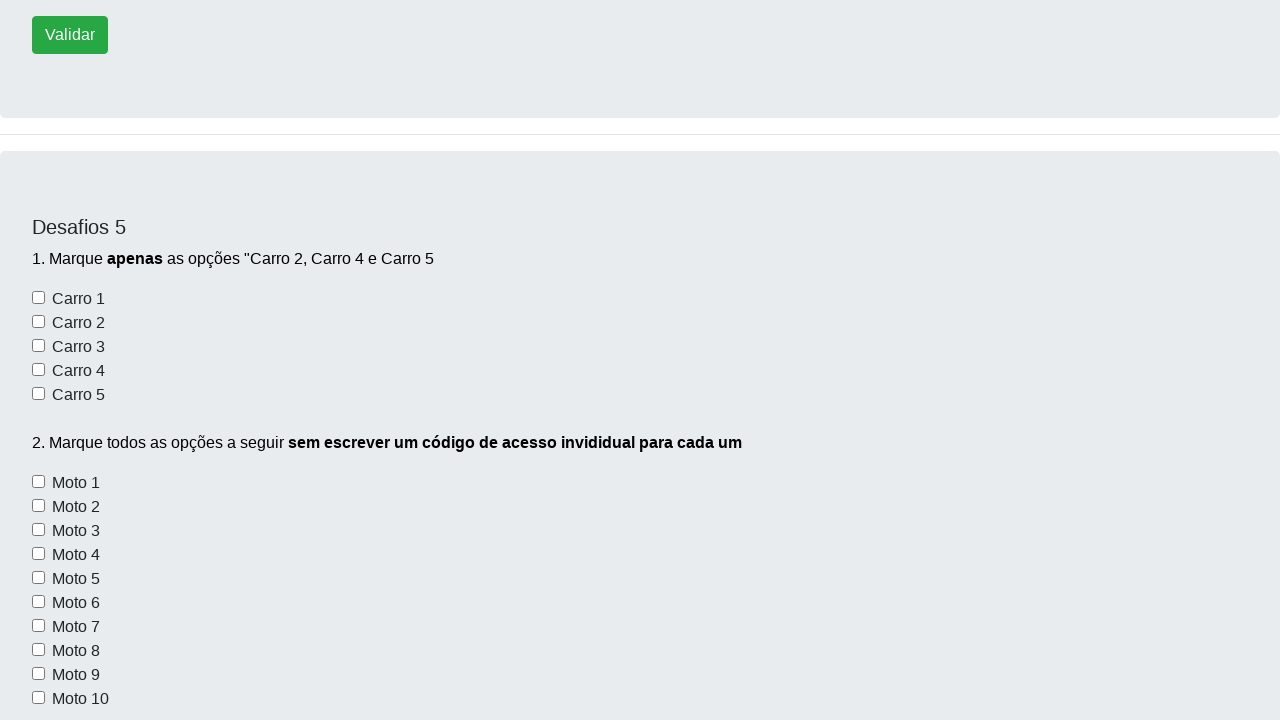

Scrolled to top of page
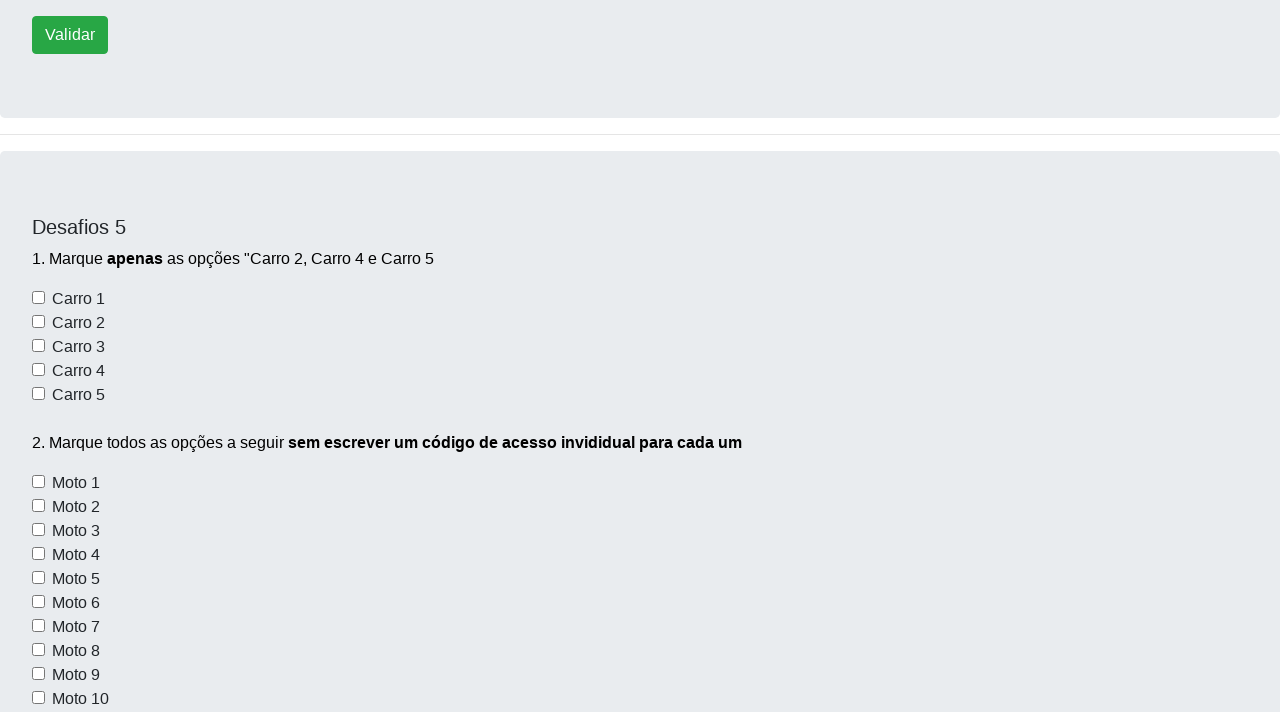

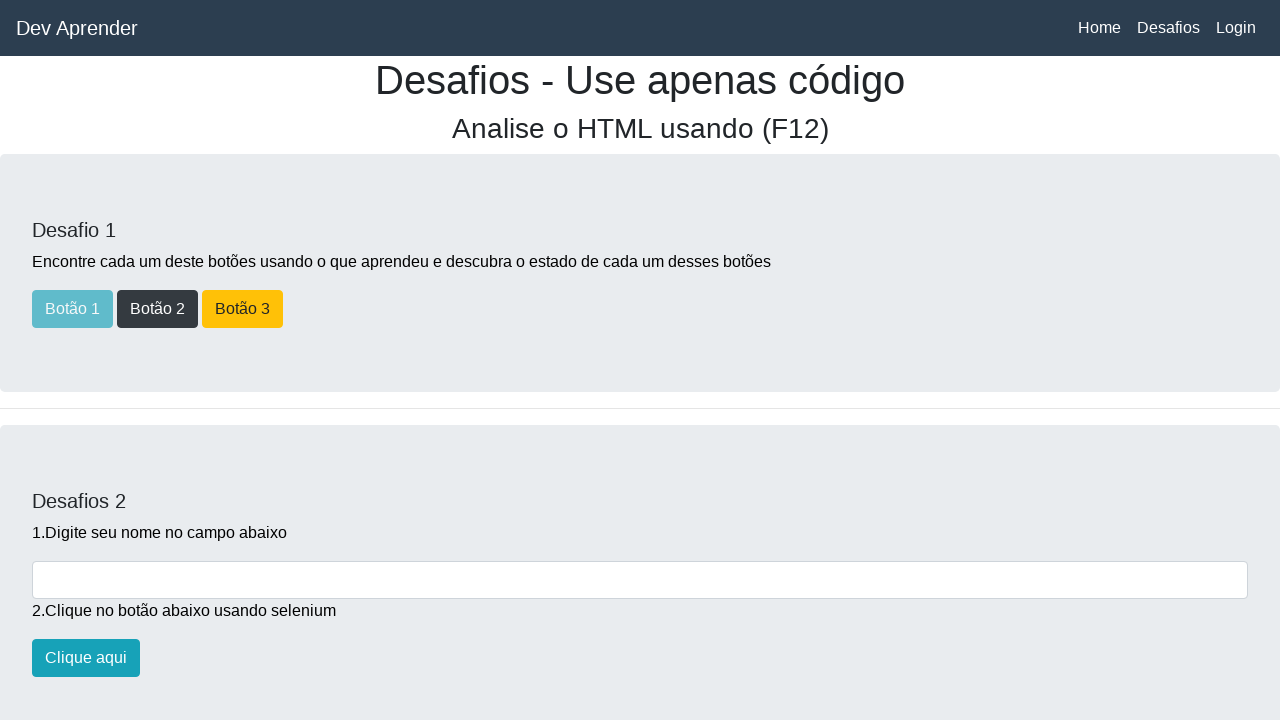